Tests window handling by clicking a button that opens a new tab, switching to it, and interacting with alert elements

Starting URL: https://www.hyrtutorials.com/p/window-handles-practice.html

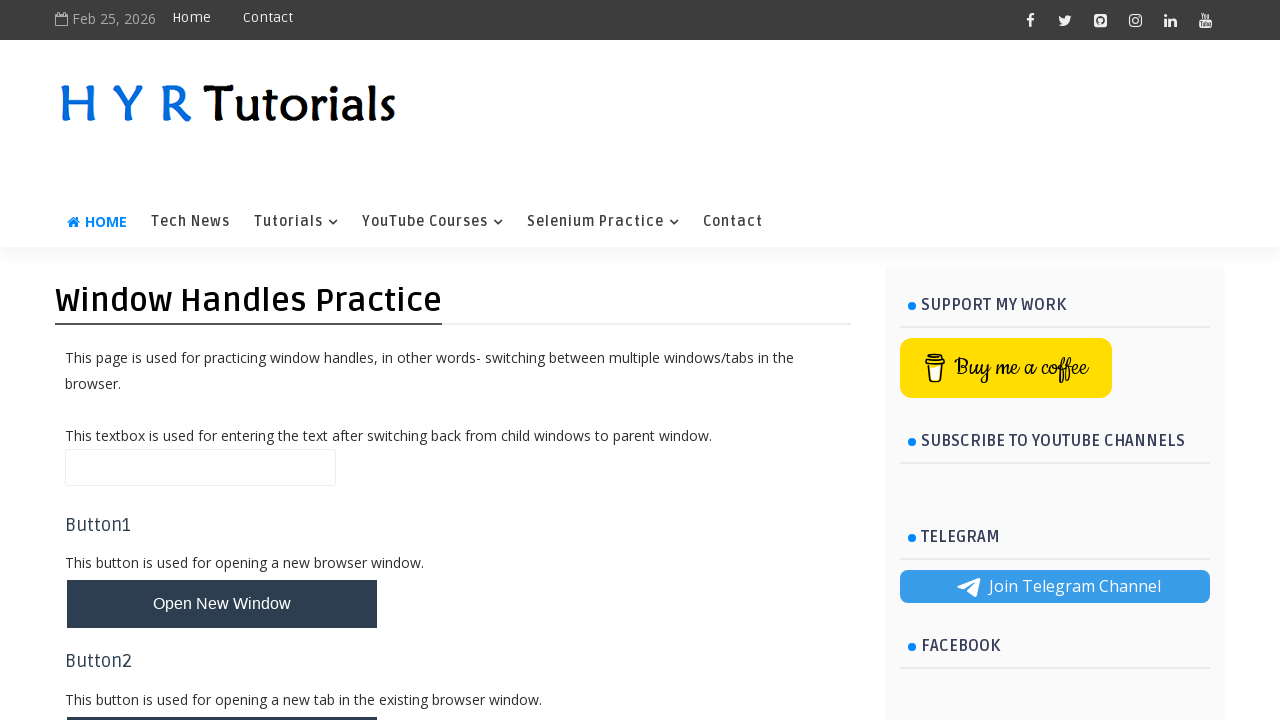

Scrolled 'Open New Tab' button into view
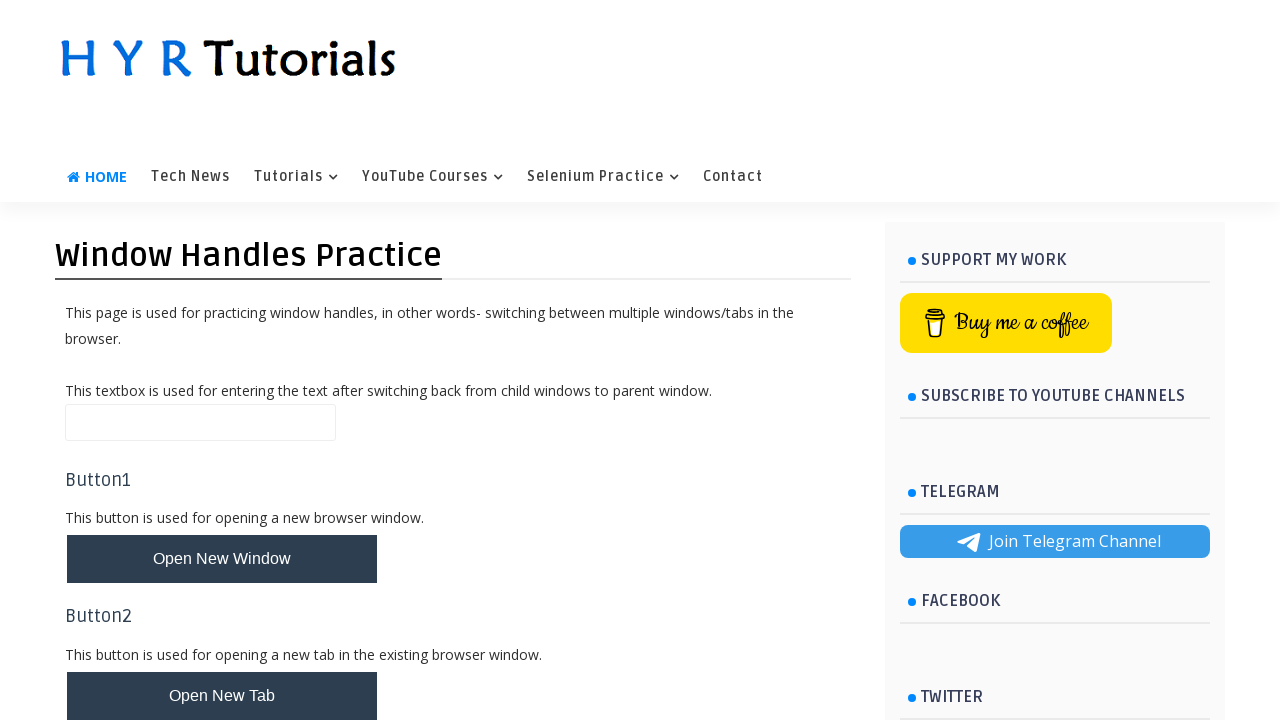

Clicked 'Open New Tab' button at (222, 696) on #newTabBtn
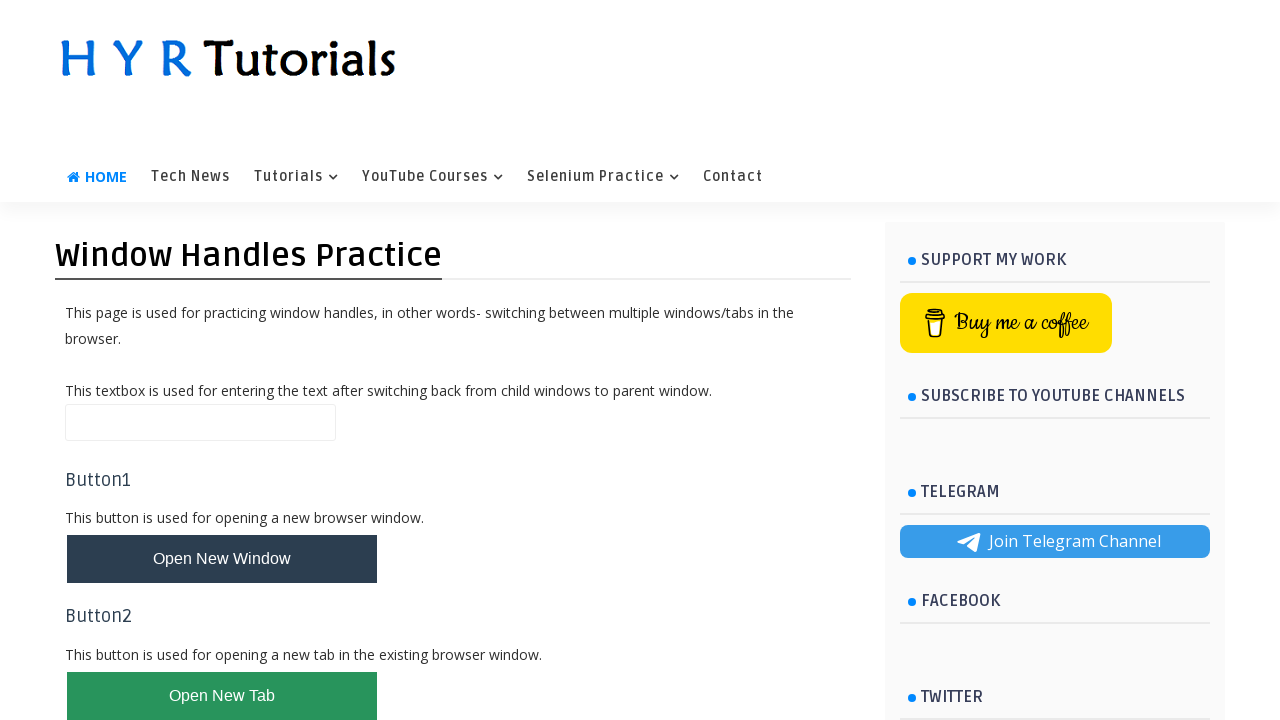

Switched to new tab
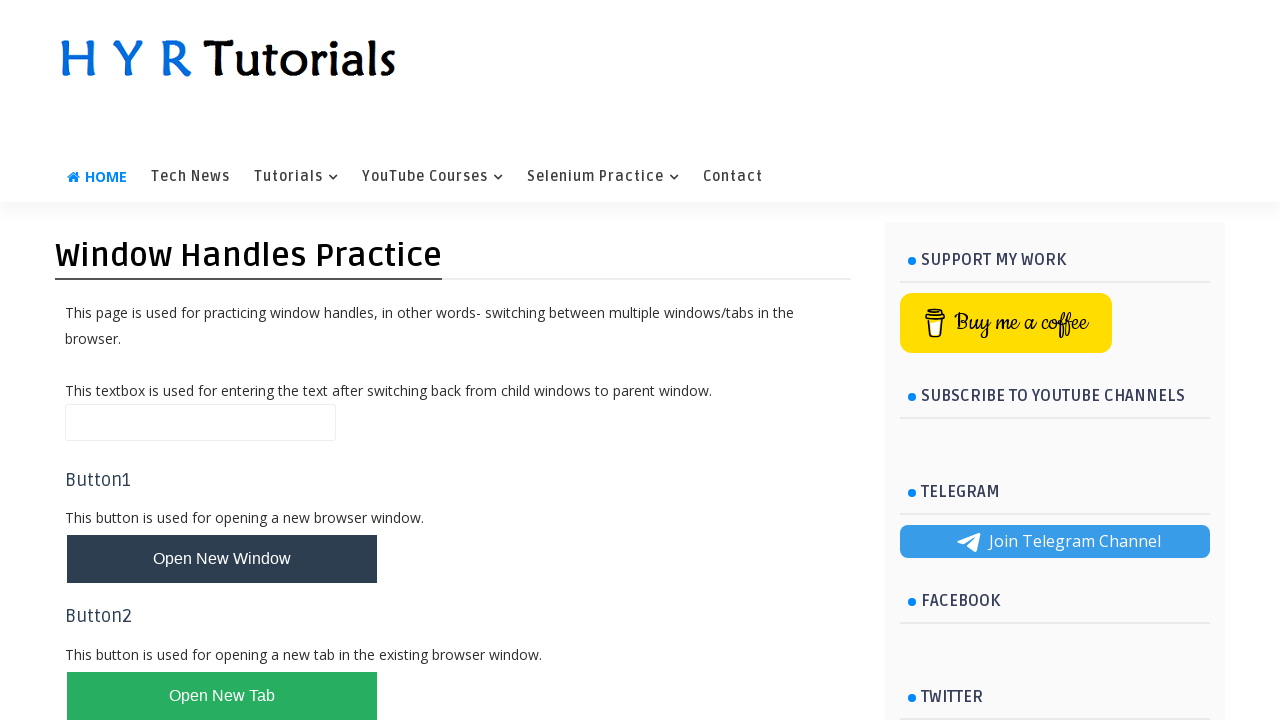

New page loaded and heading element found
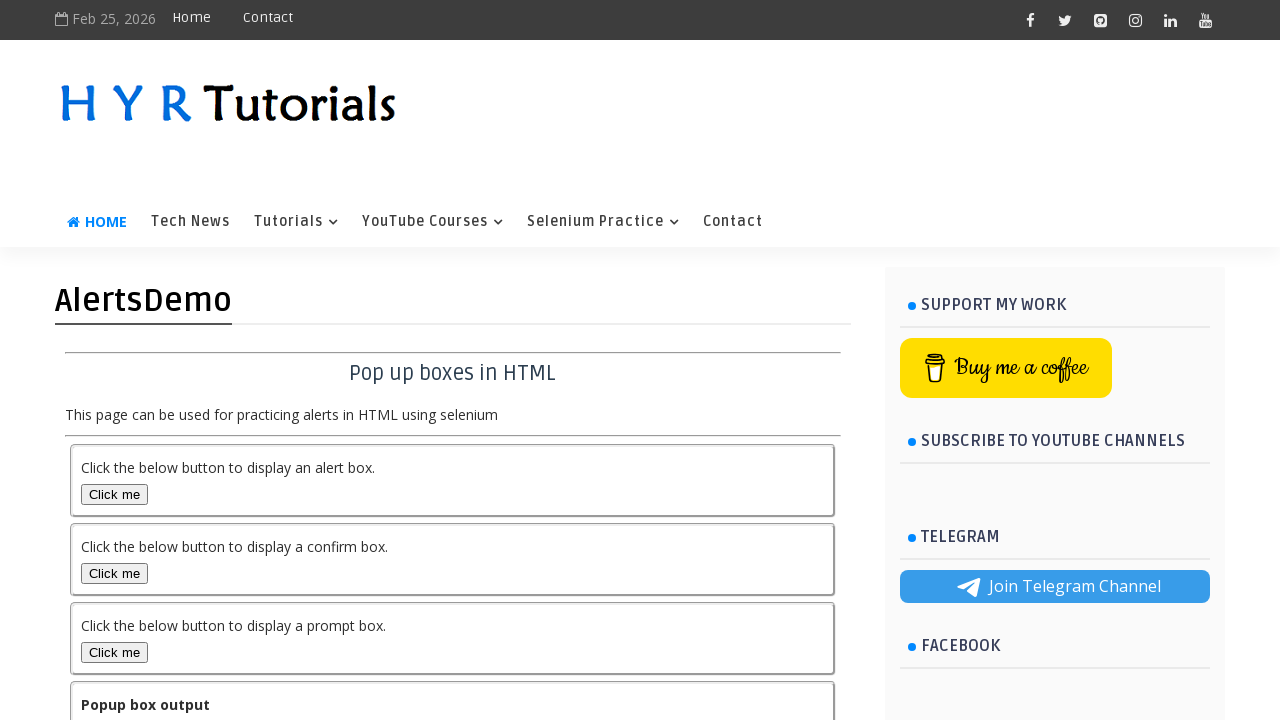

Clicked alert box button at (114, 494) on #alertBox
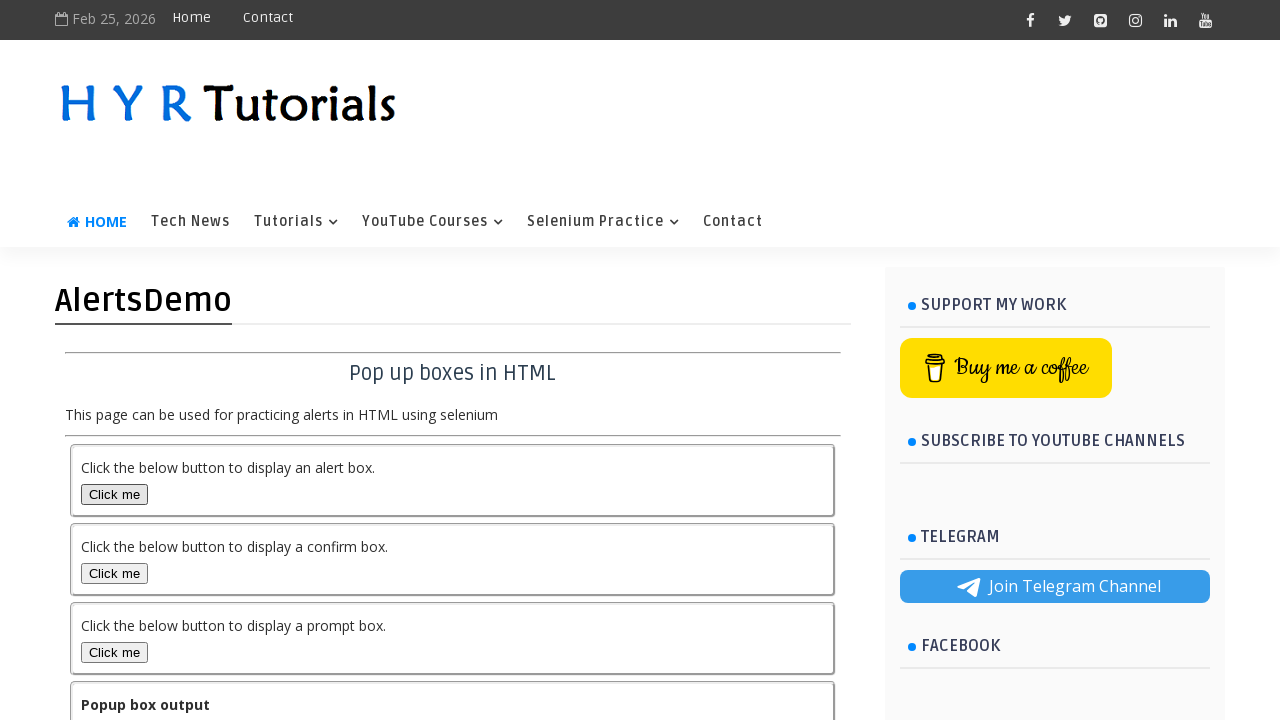

Alert dialog accepted
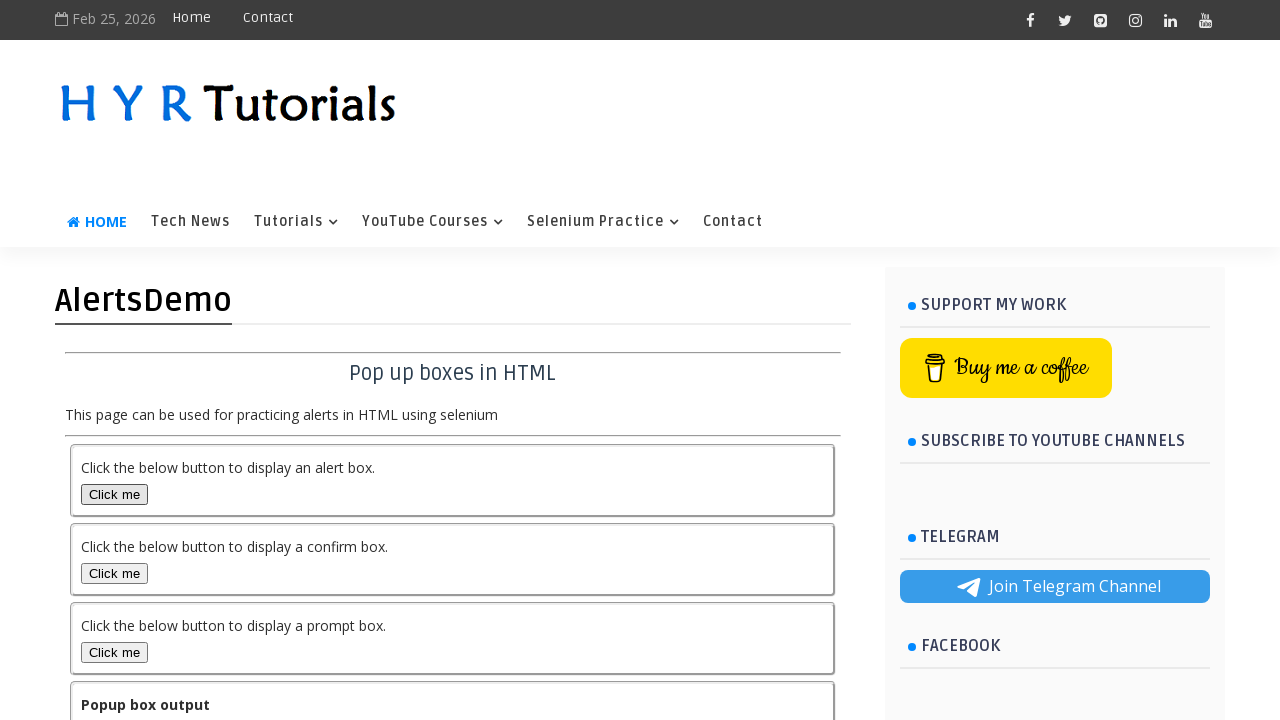

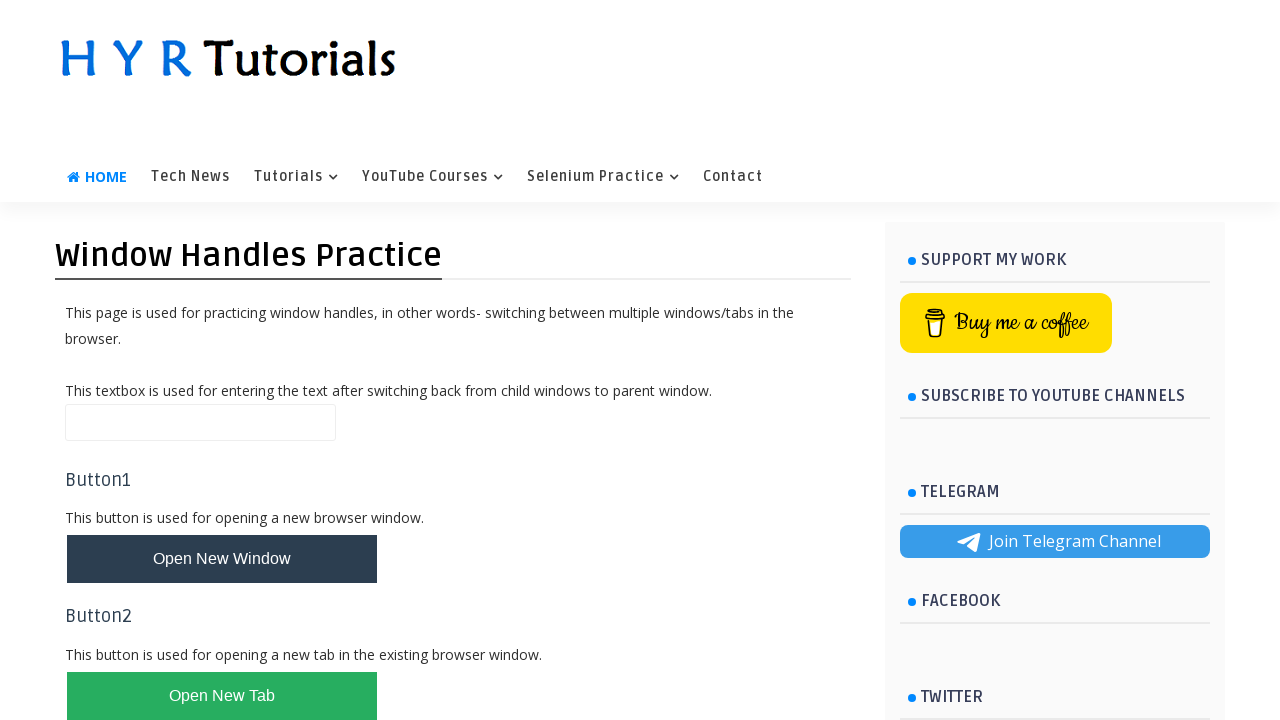